Navigates to the Python.org website and verifies that "Python" appears in the page title

Starting URL: http://www.python.org

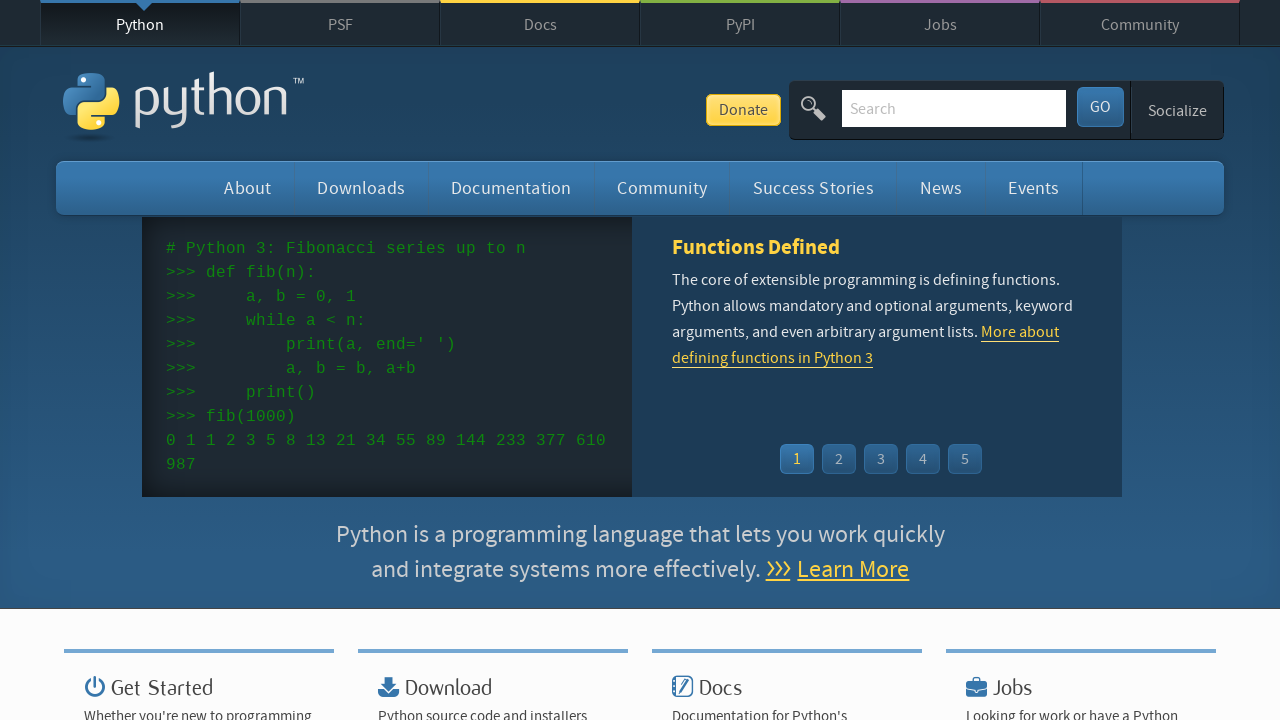

Navigated to Python.org homepage
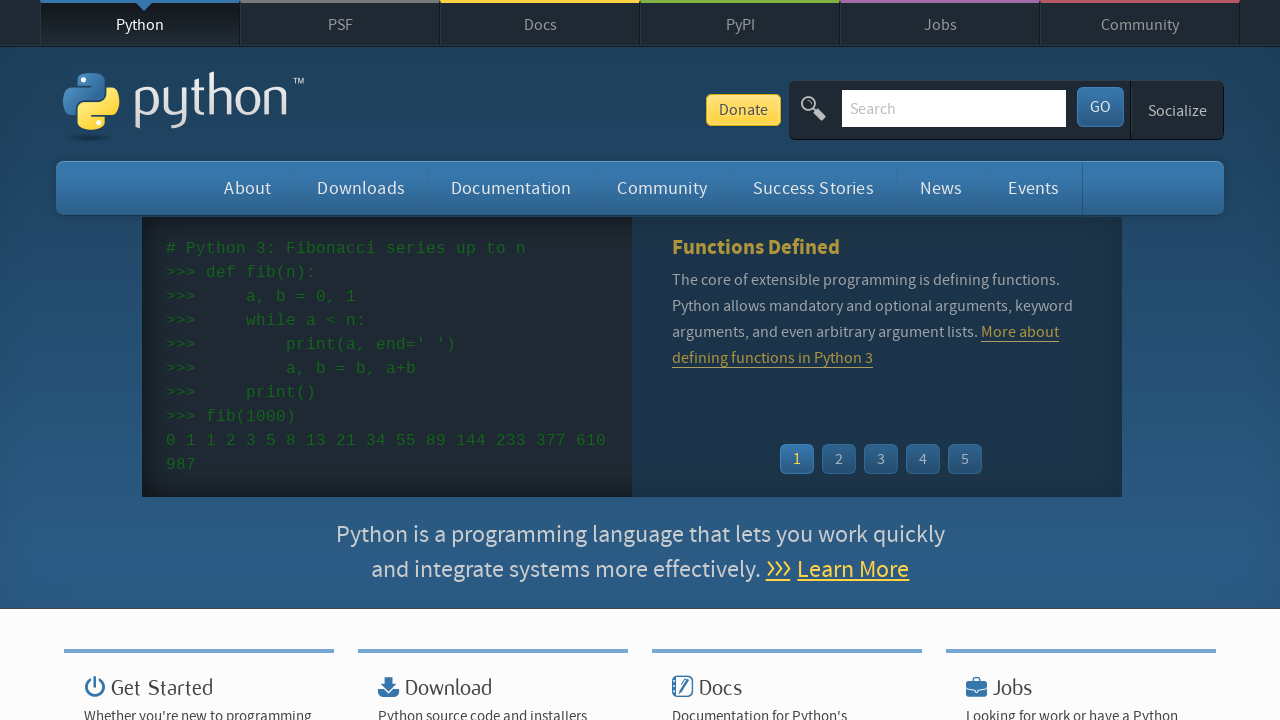

Verified that 'Python' appears in the page title
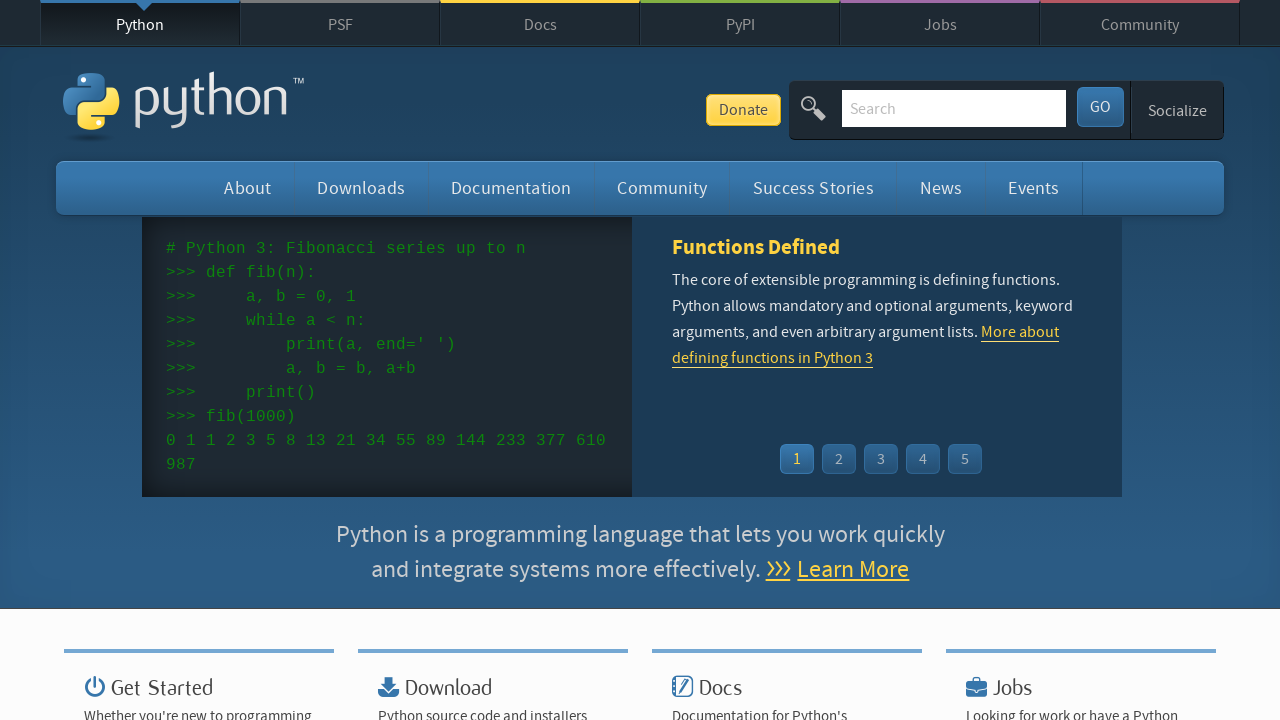

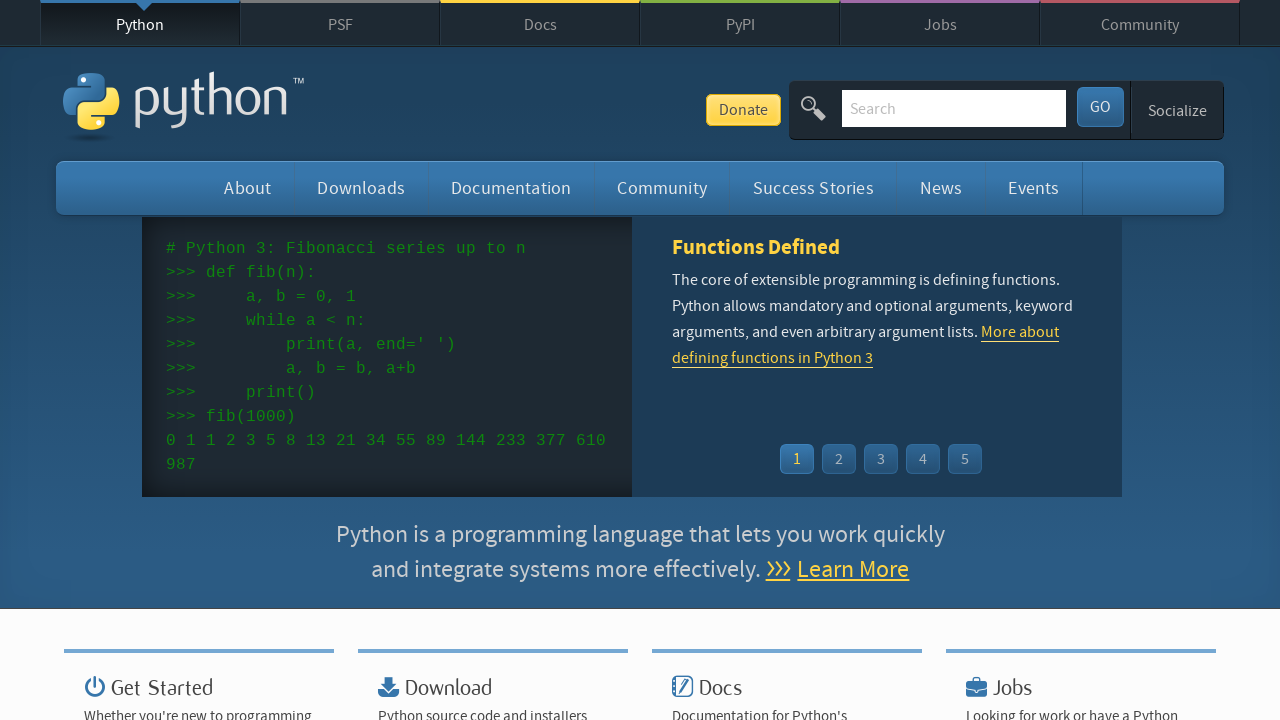